Tests alert handling functionality by entering a name, triggering alerts, and accepting them

Starting URL: https://rahulshettyacademy.com/AutomationPractice/

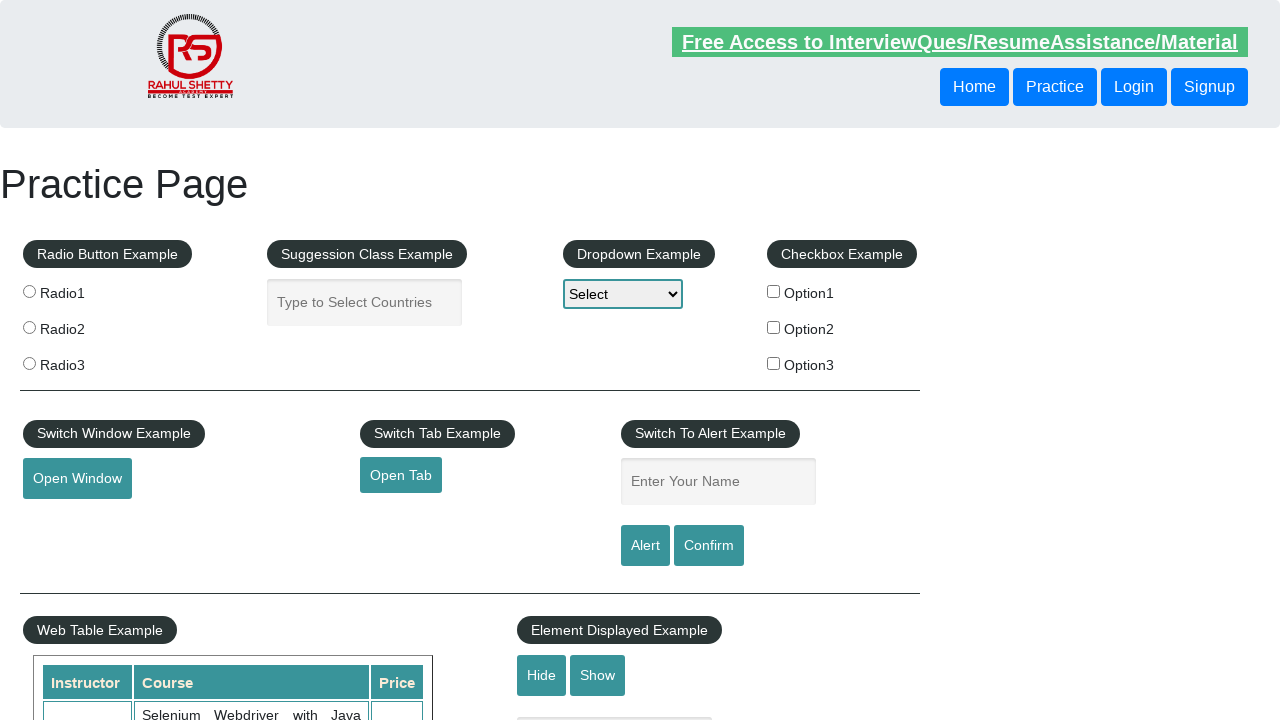

Filled name field with 'Ravi' on #name
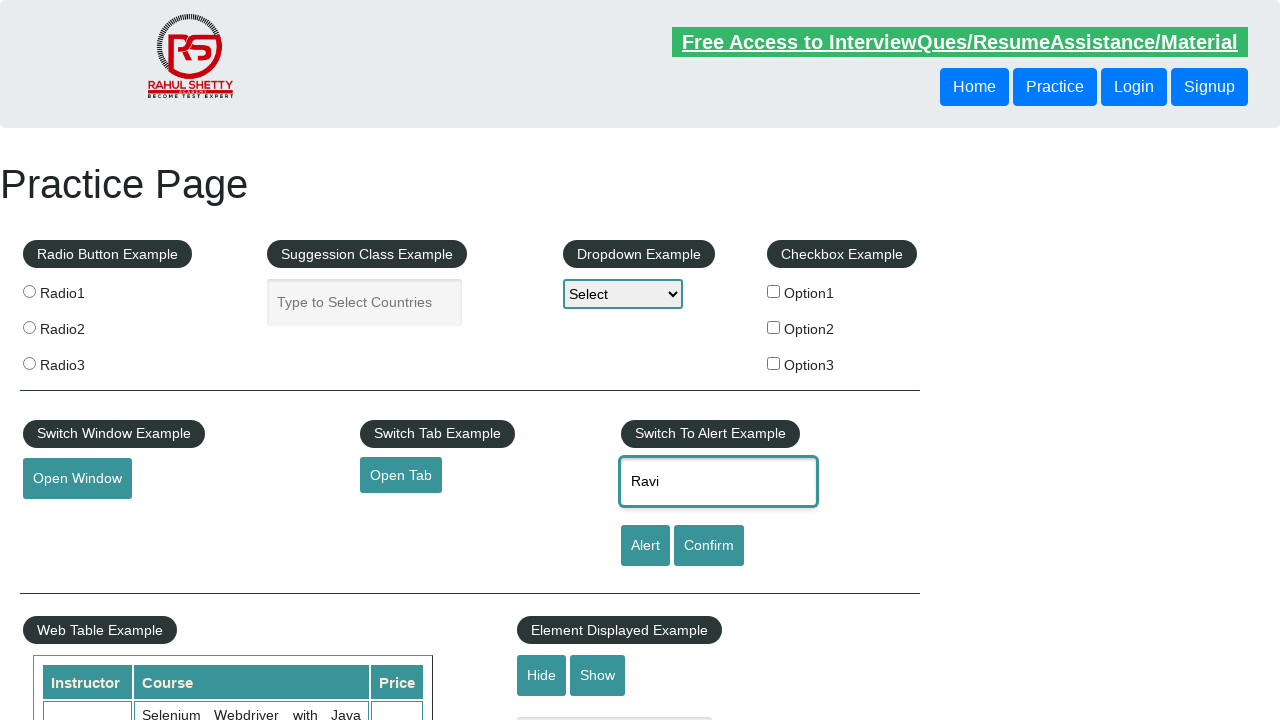

Clicked alert button to trigger first alert at (645, 546) on #alertbtn
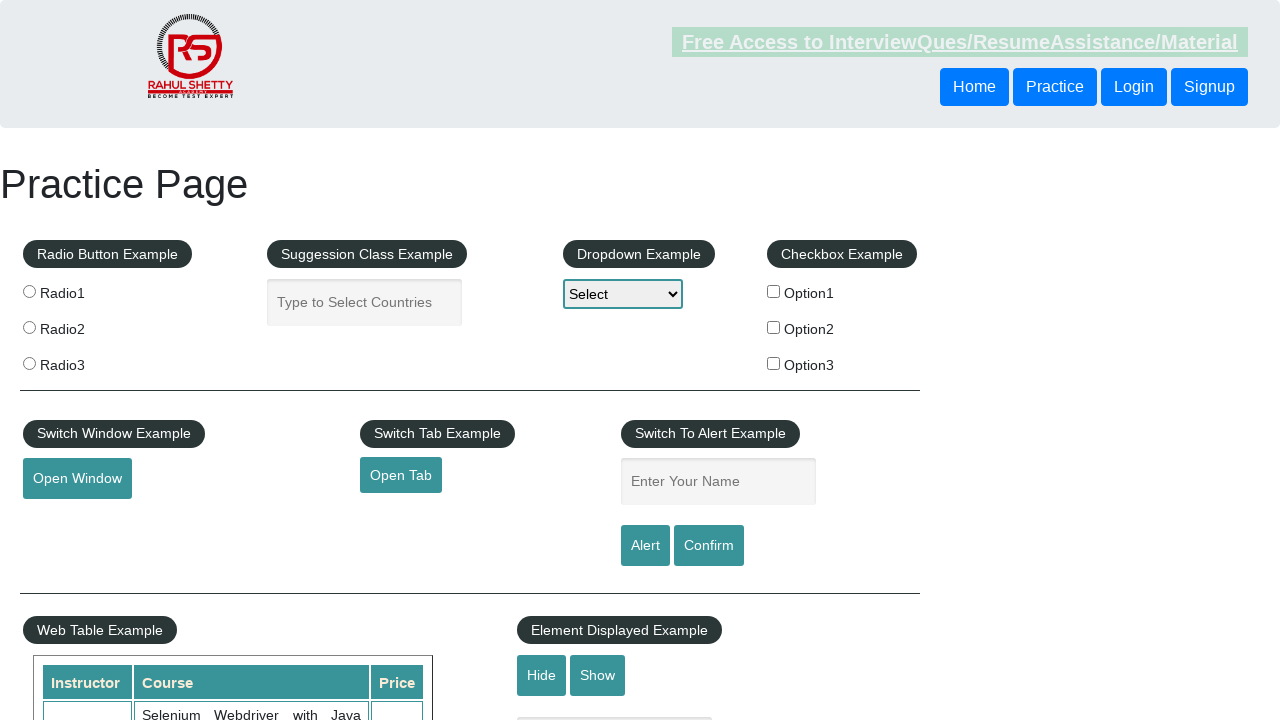

Set up dialog handler to accept alerts
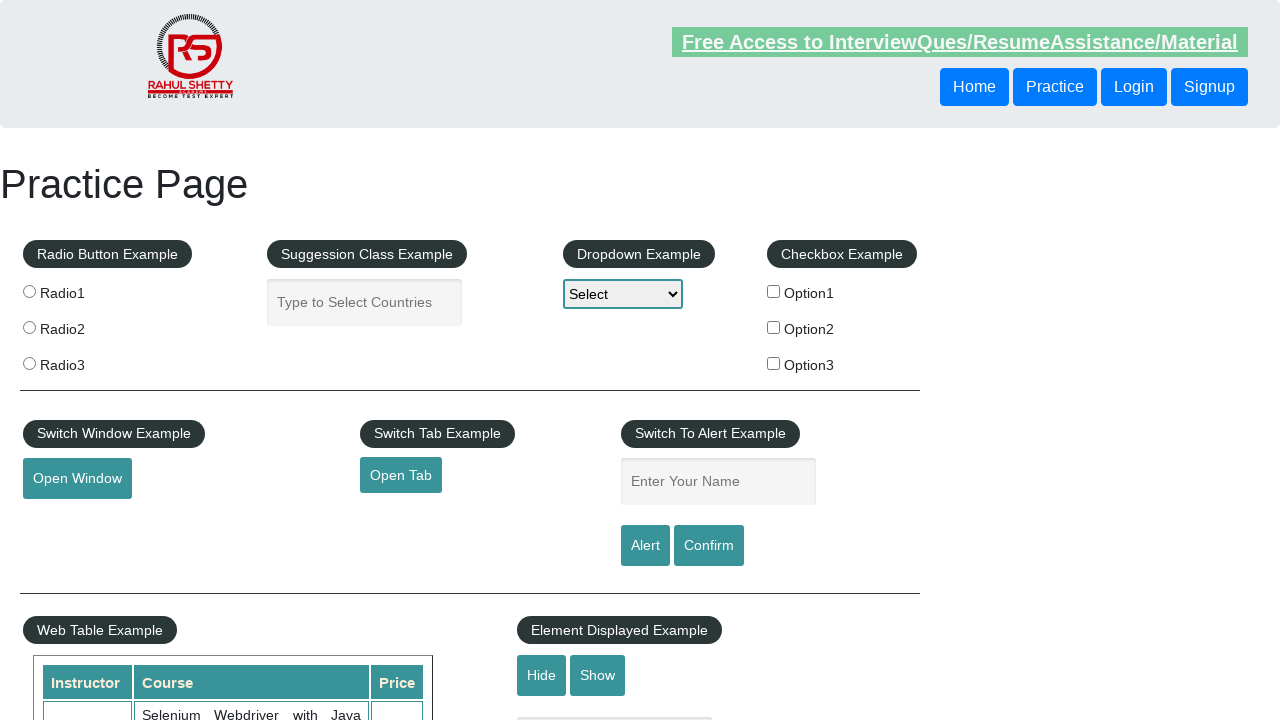

Clicked confirm button to trigger second alert at (709, 546) on #confirmbtn
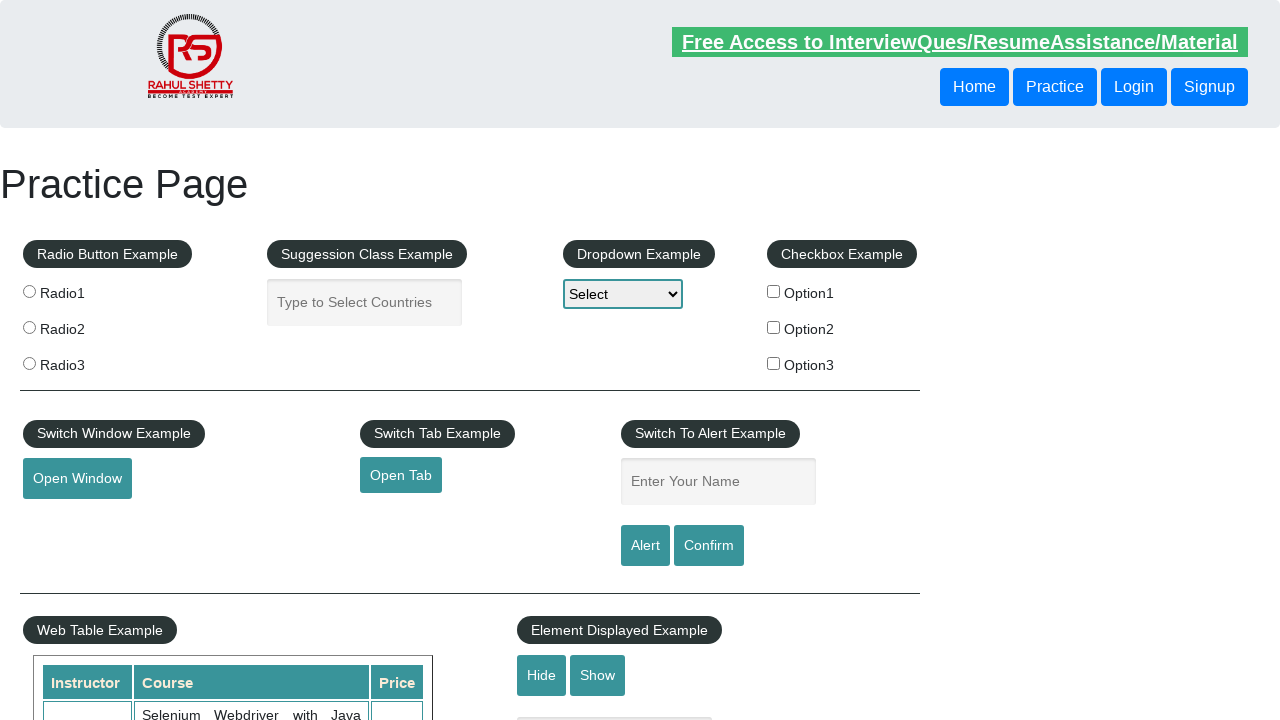

Second alert automatically handled by dialog handler
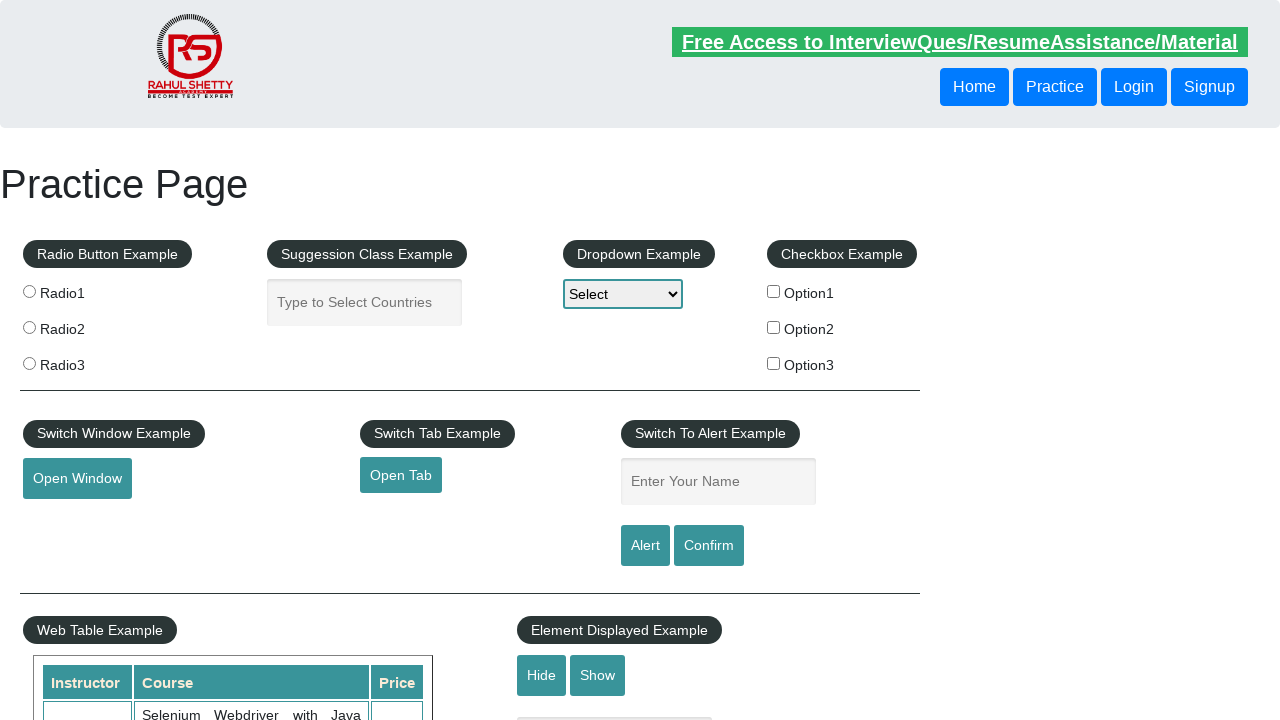

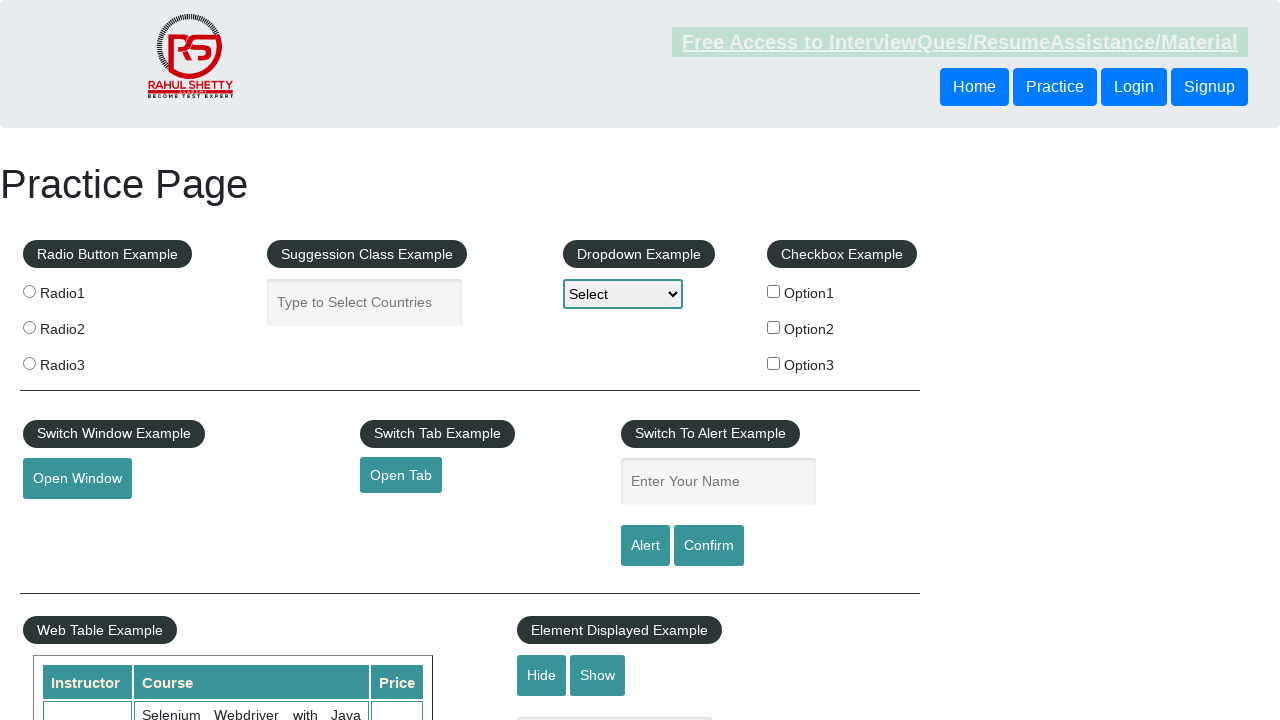